Tests iframe interaction by switching to a frame and clicking on a text input field within it

Starting URL: https://demo.automationtesting.in/Frames.html

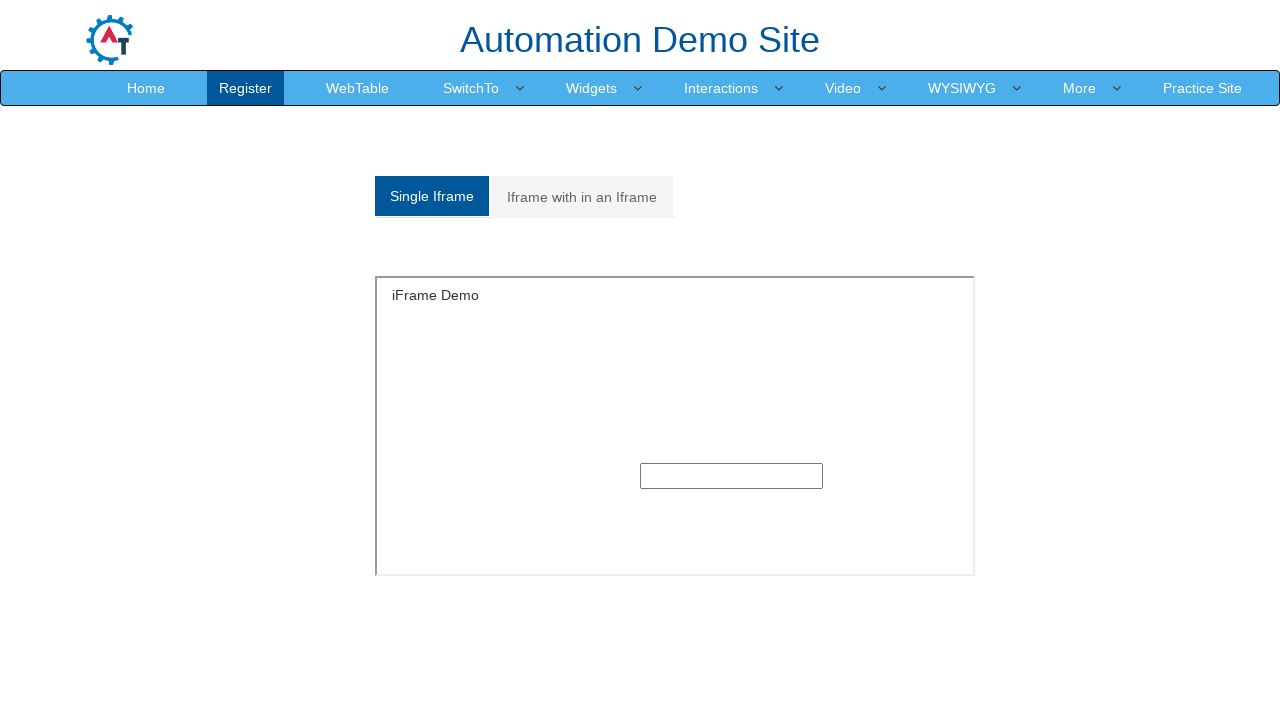

Navigated to Frames demo page
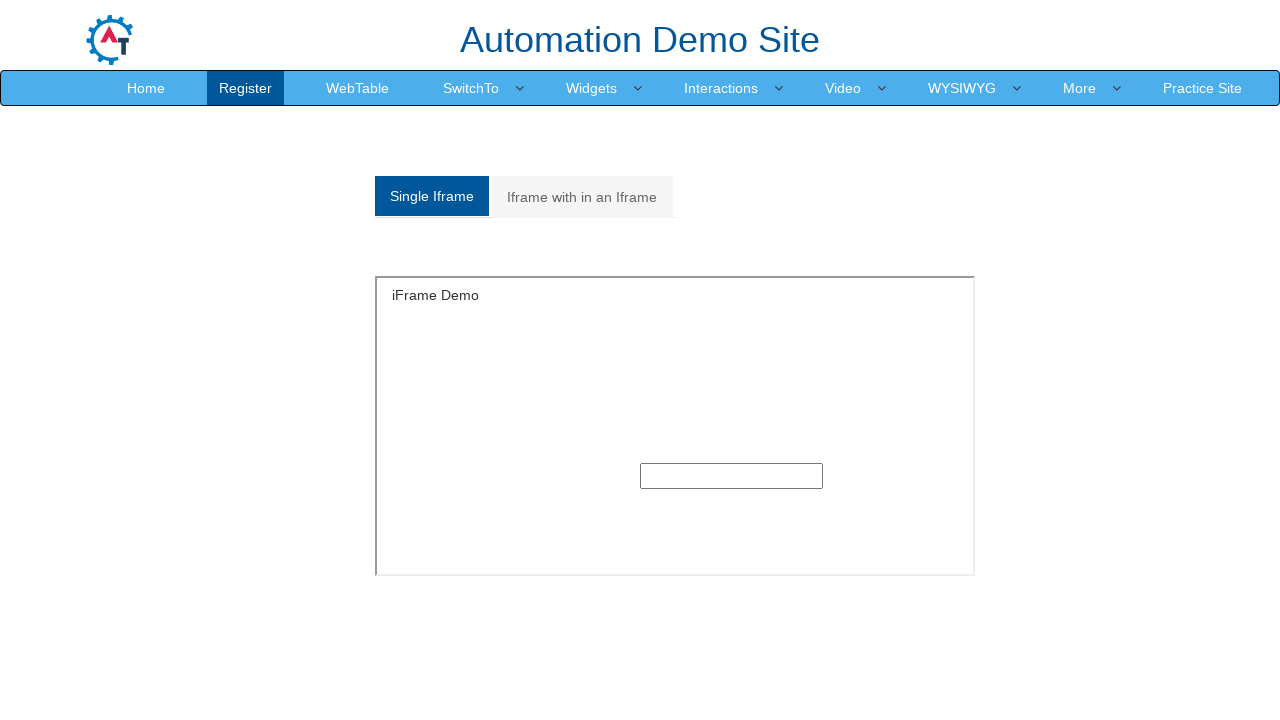

Located iframe with id 'singleframe'
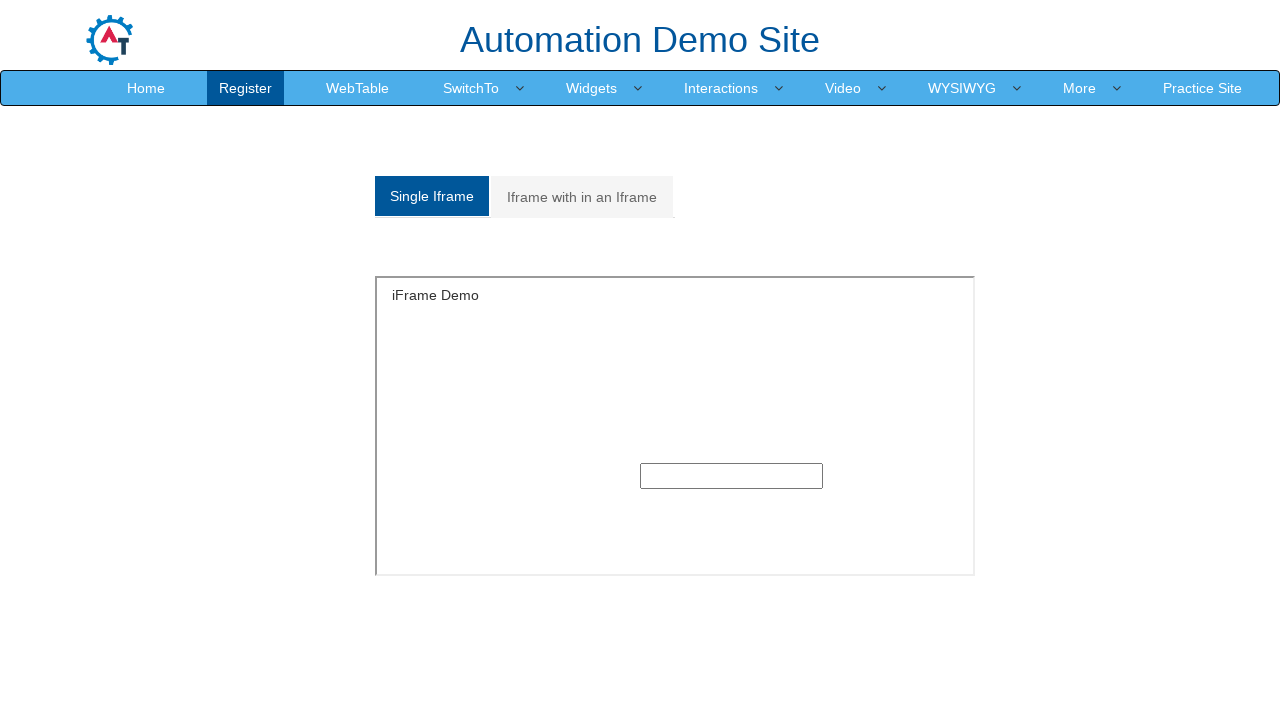

Clicked on text input field within iframe at (732, 476) on #singleframe >> internal:control=enter-frame >> xpath=//input[@type='text']
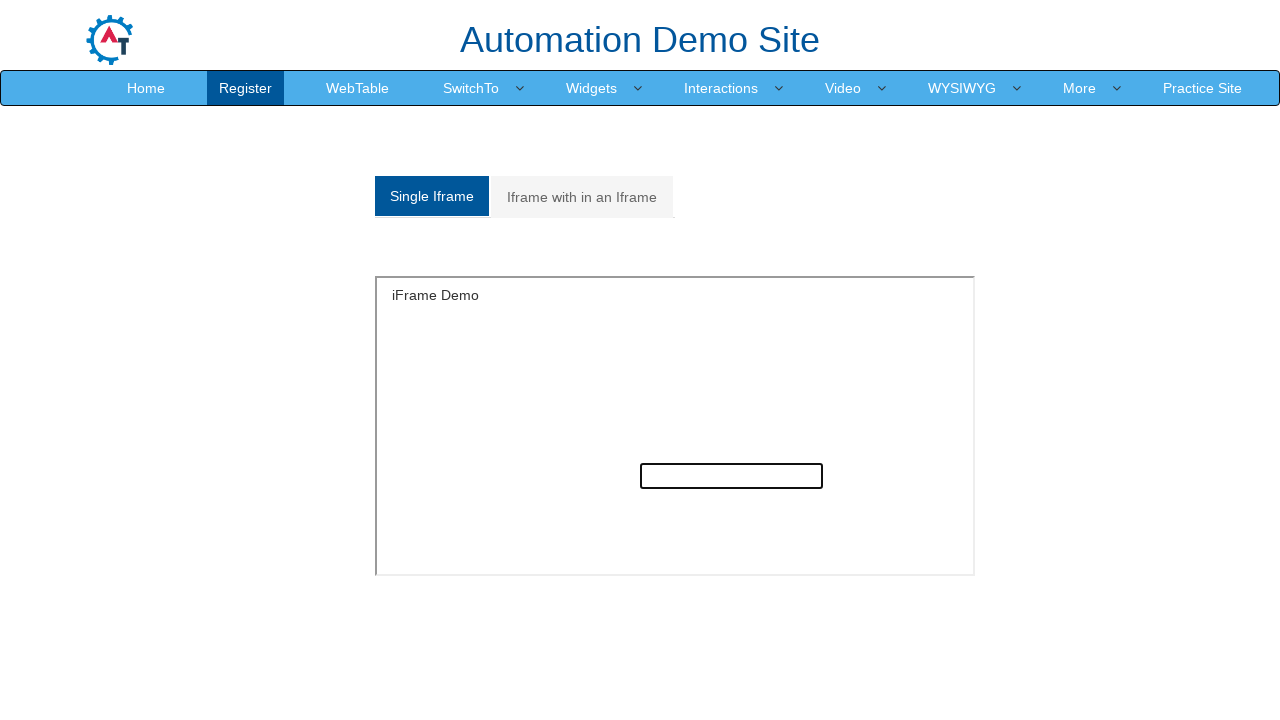

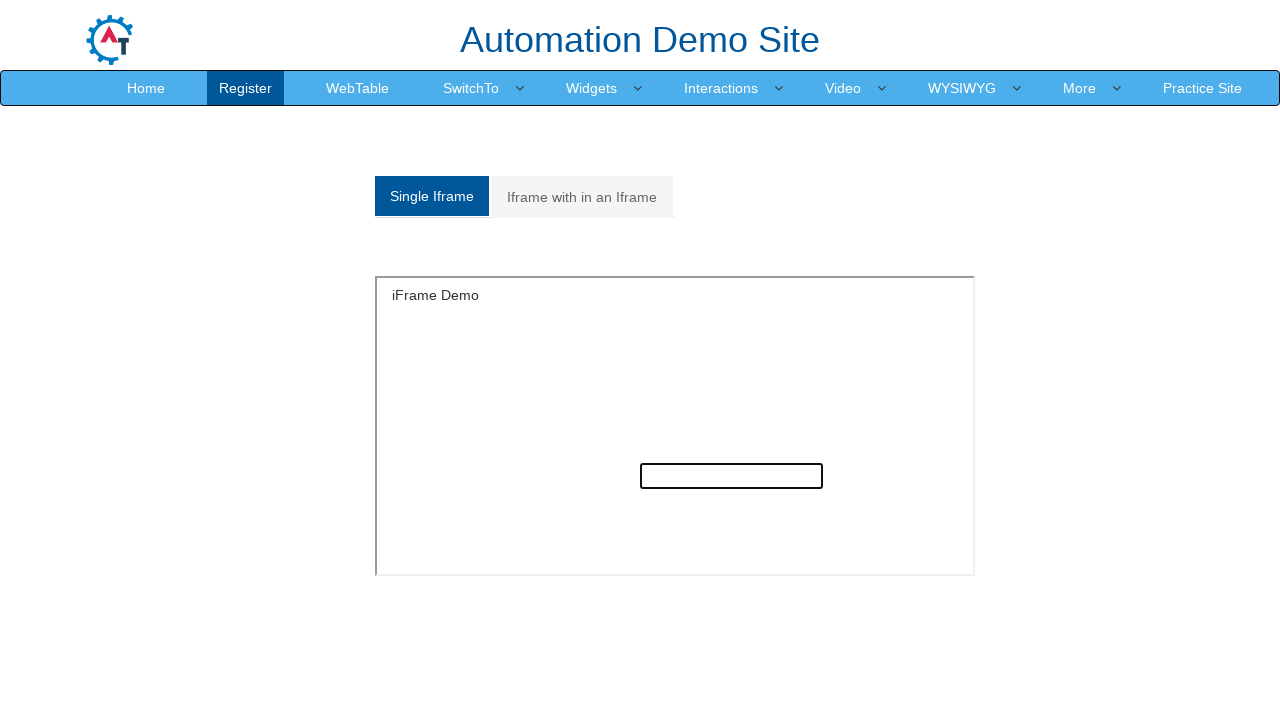